Tests marking individual items as complete by clicking their checkboxes

Starting URL: https://demo.playwright.dev/todomvc

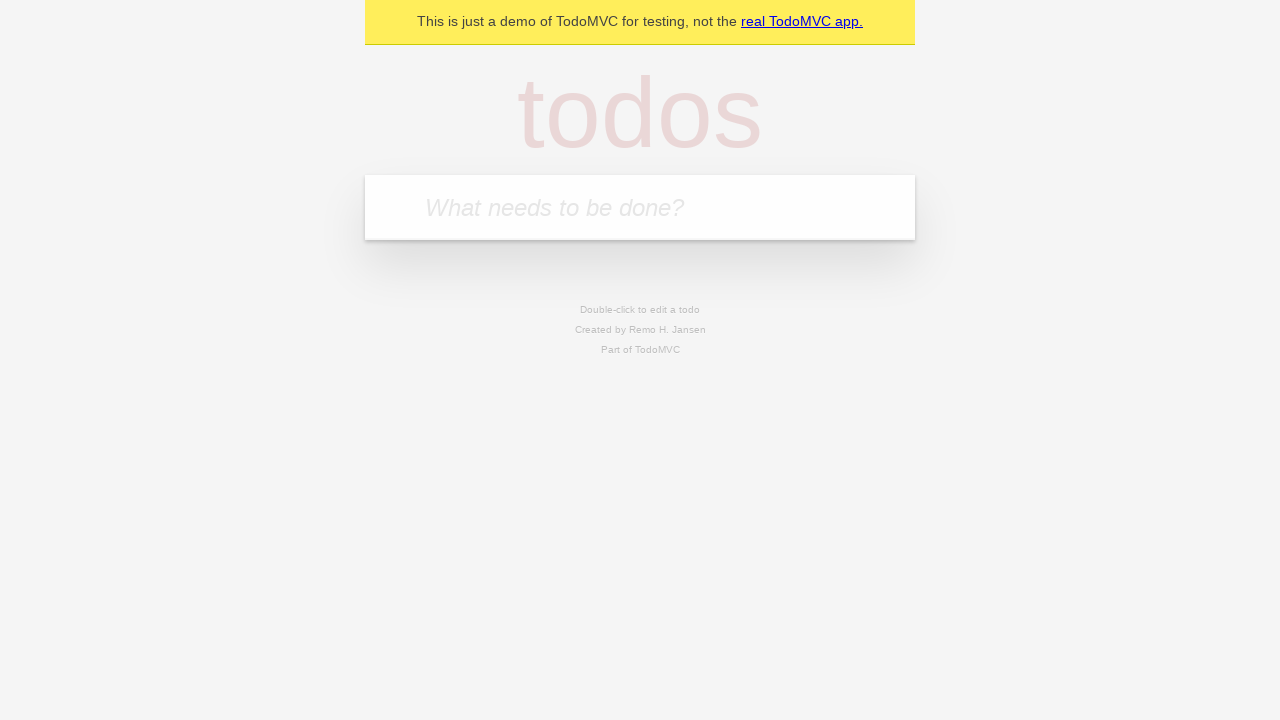

Filled todo input field with 'buy some cheese' on internal:attr=[placeholder="What needs to be done?"i]
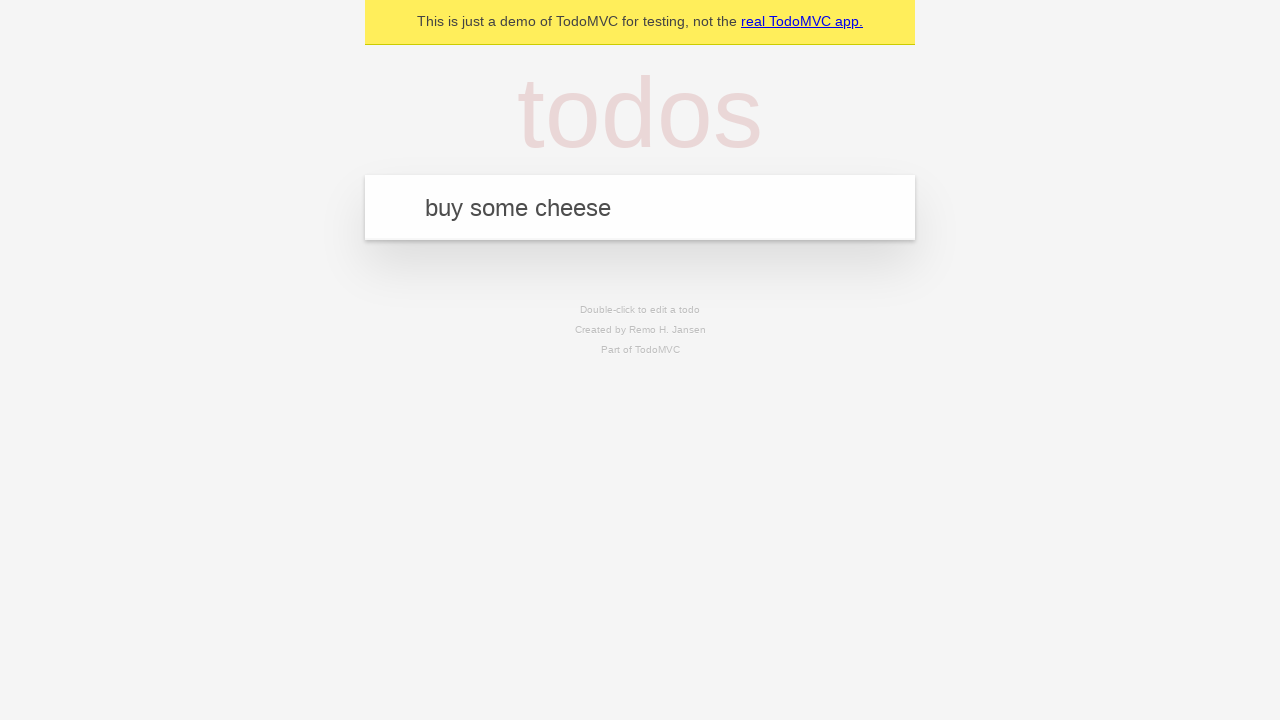

Pressed Enter to create todo item 'buy some cheese' on internal:attr=[placeholder="What needs to be done?"i]
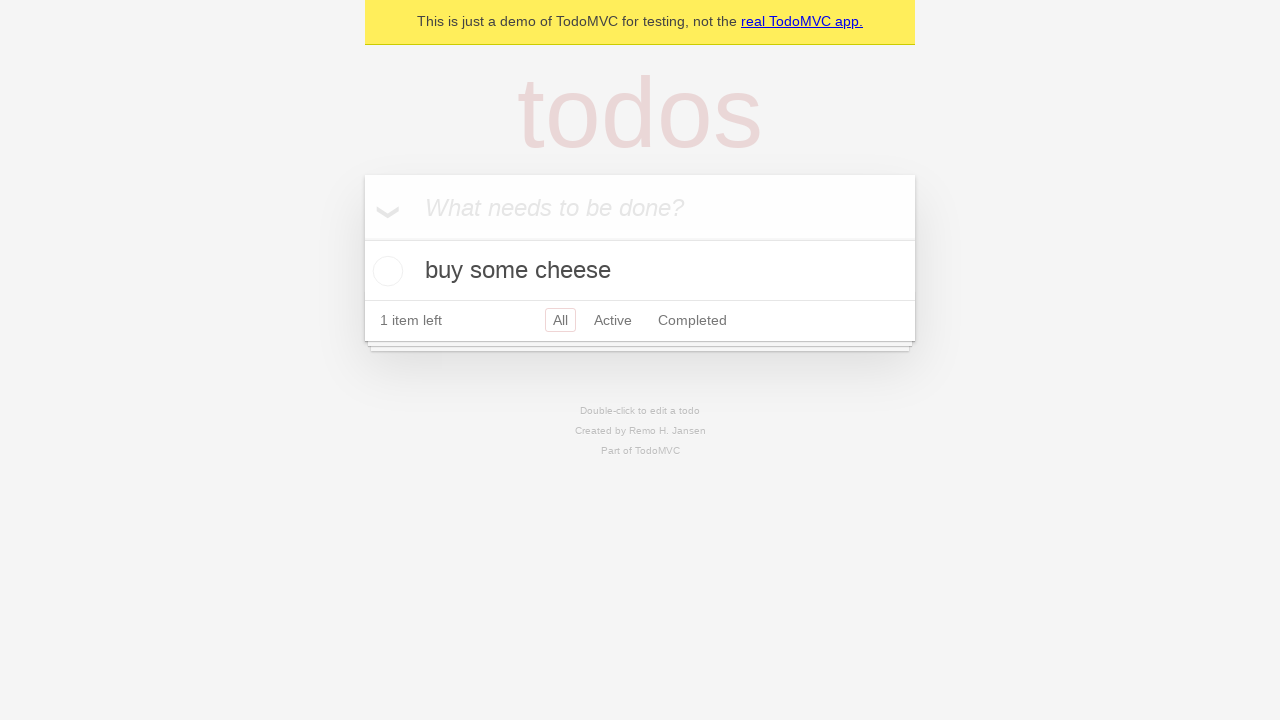

Filled todo input field with 'feed the cat' on internal:attr=[placeholder="What needs to be done?"i]
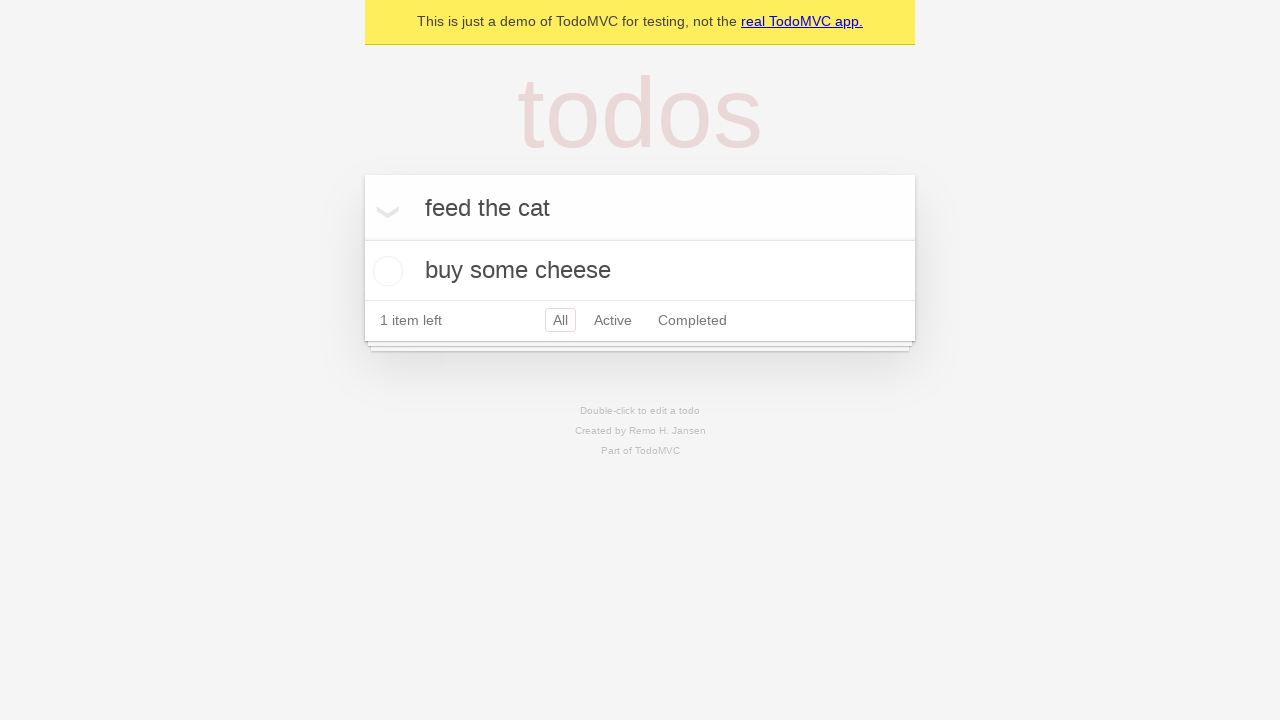

Pressed Enter to create todo item 'feed the cat' on internal:attr=[placeholder="What needs to be done?"i]
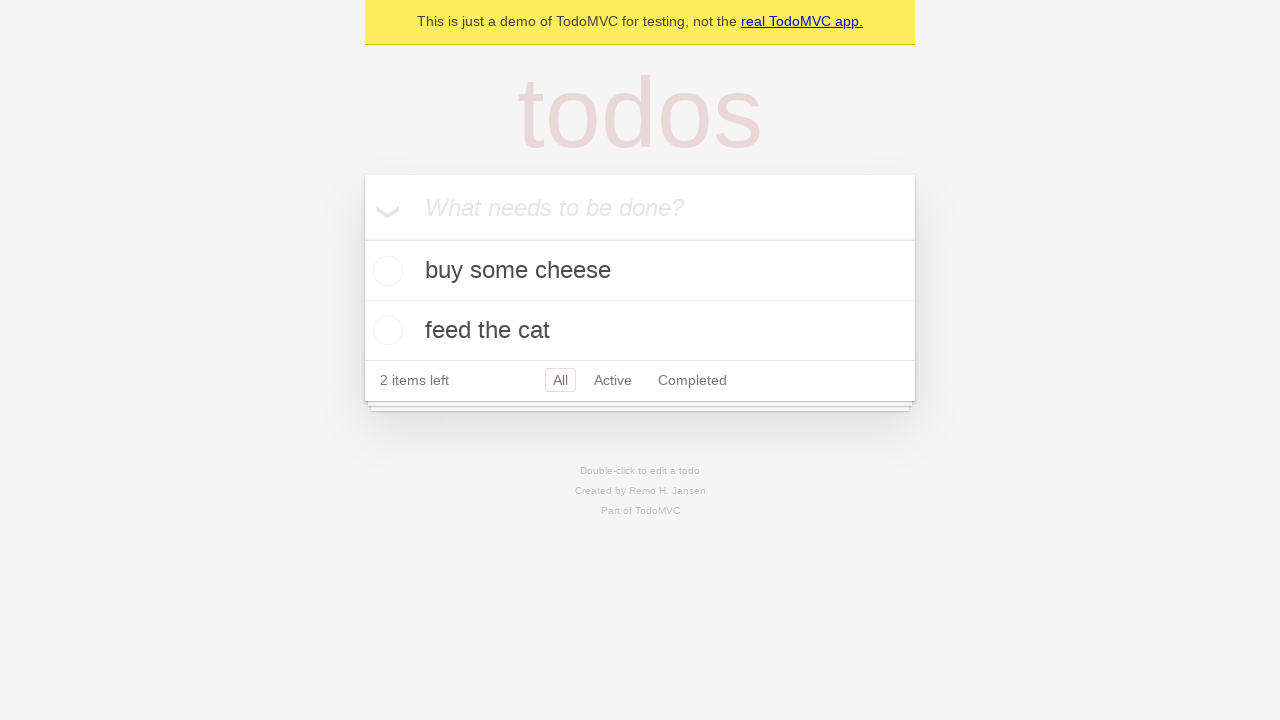

Checked the checkbox for the first todo item 'buy some cheese' at (385, 271) on internal:testid=[data-testid="todo-item"s] >> nth=0 >> internal:role=checkbox
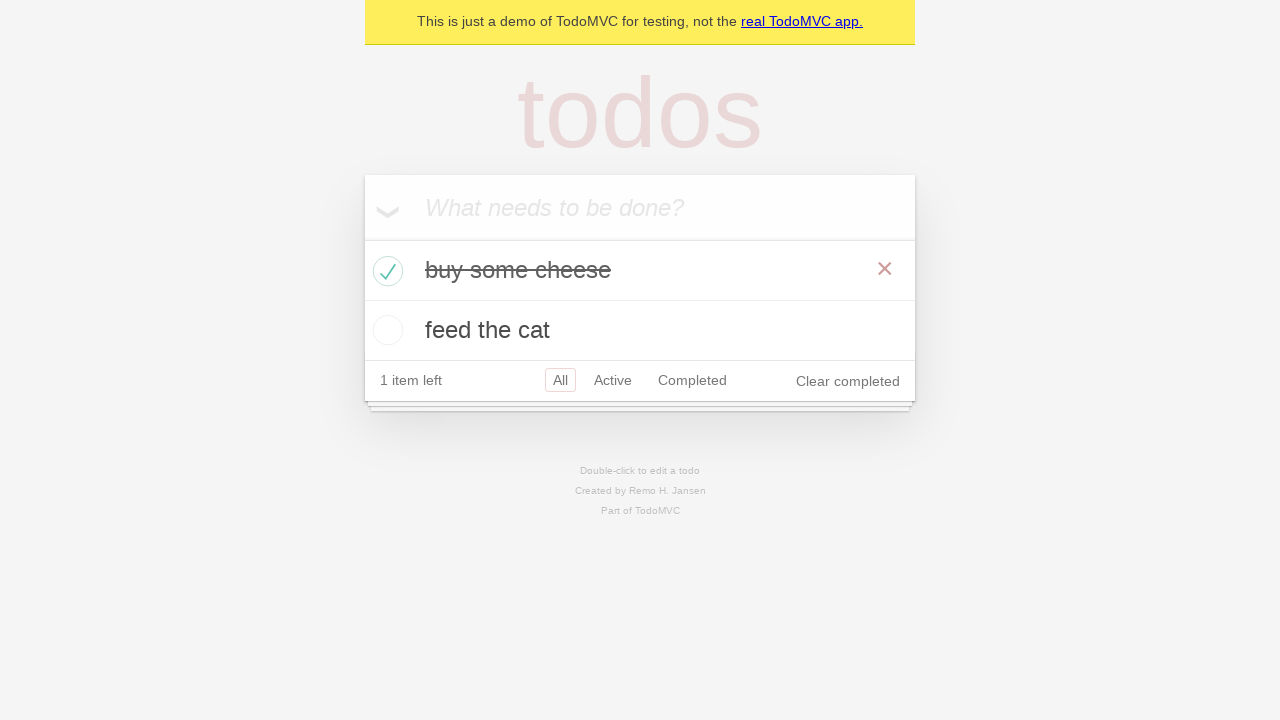

Checked the checkbox for the second todo item 'feed the cat' at (385, 330) on internal:testid=[data-testid="todo-item"s] >> nth=1 >> internal:role=checkbox
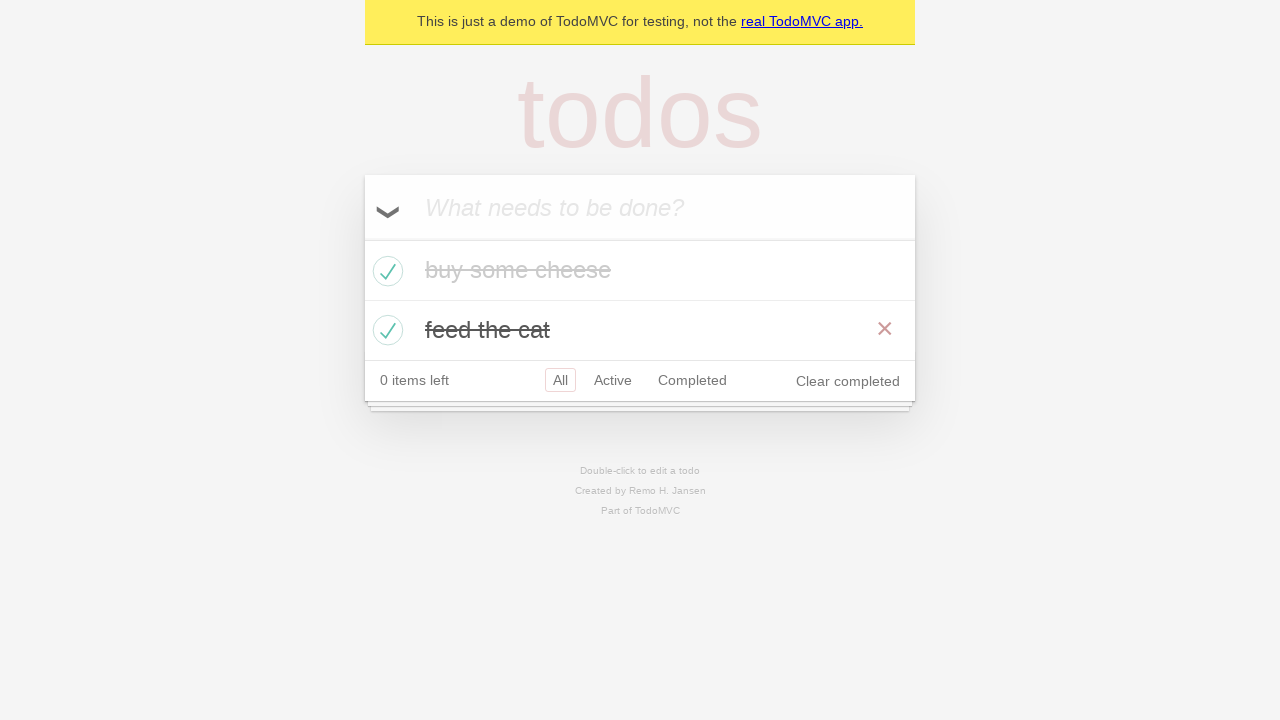

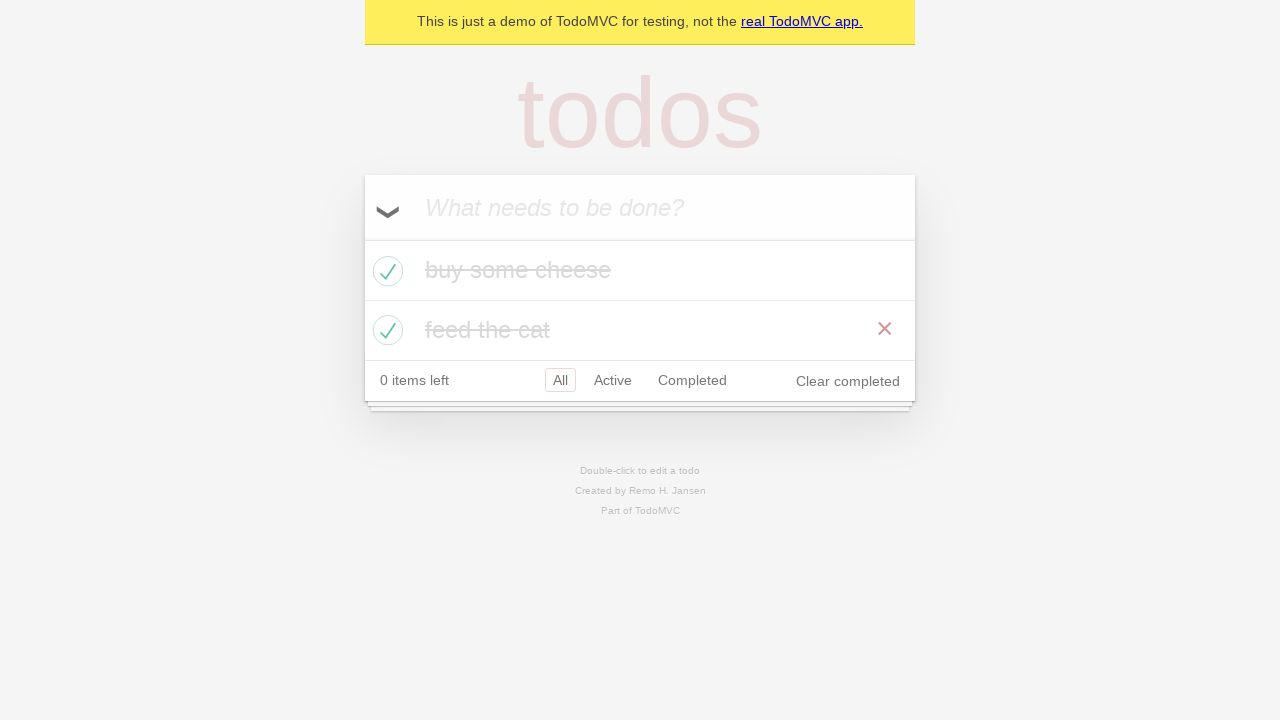